Navigates to Tiki.vn (Vietnamese e-commerce website) and retrieves the page title to verify the page loads correctly.

Starting URL: https://tiki.vn

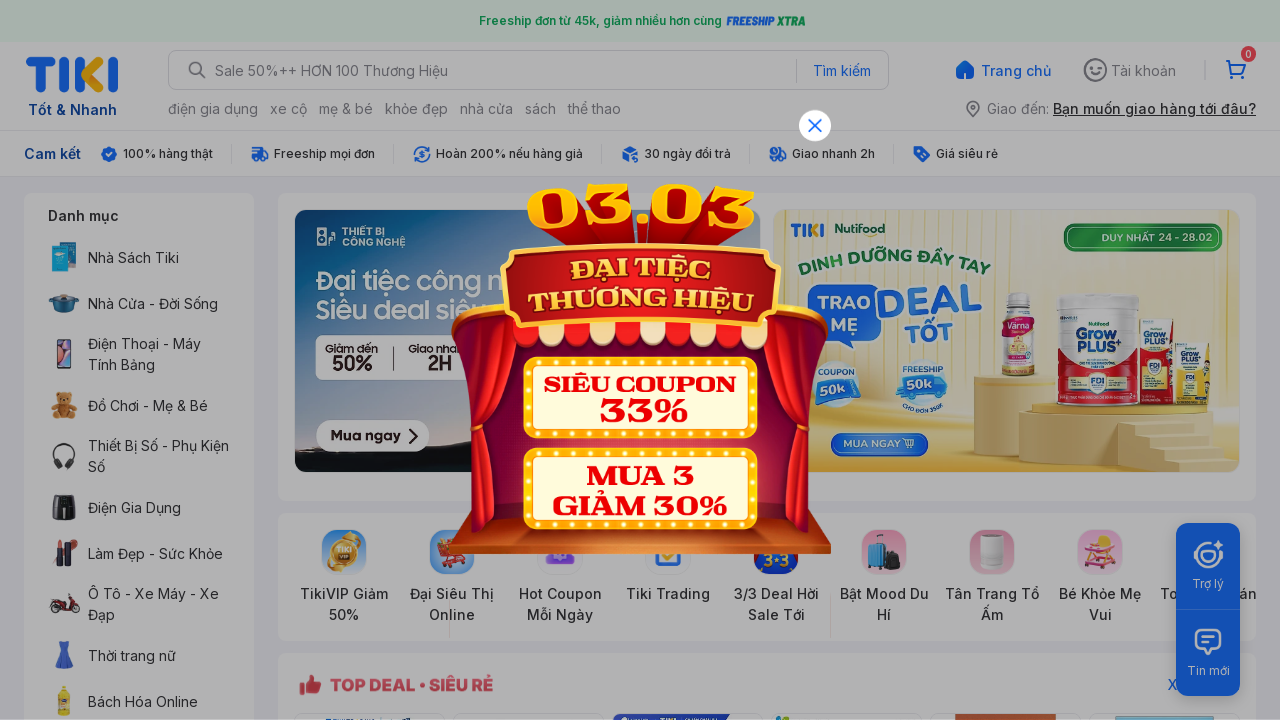

Waited for page to reach domcontentloaded state
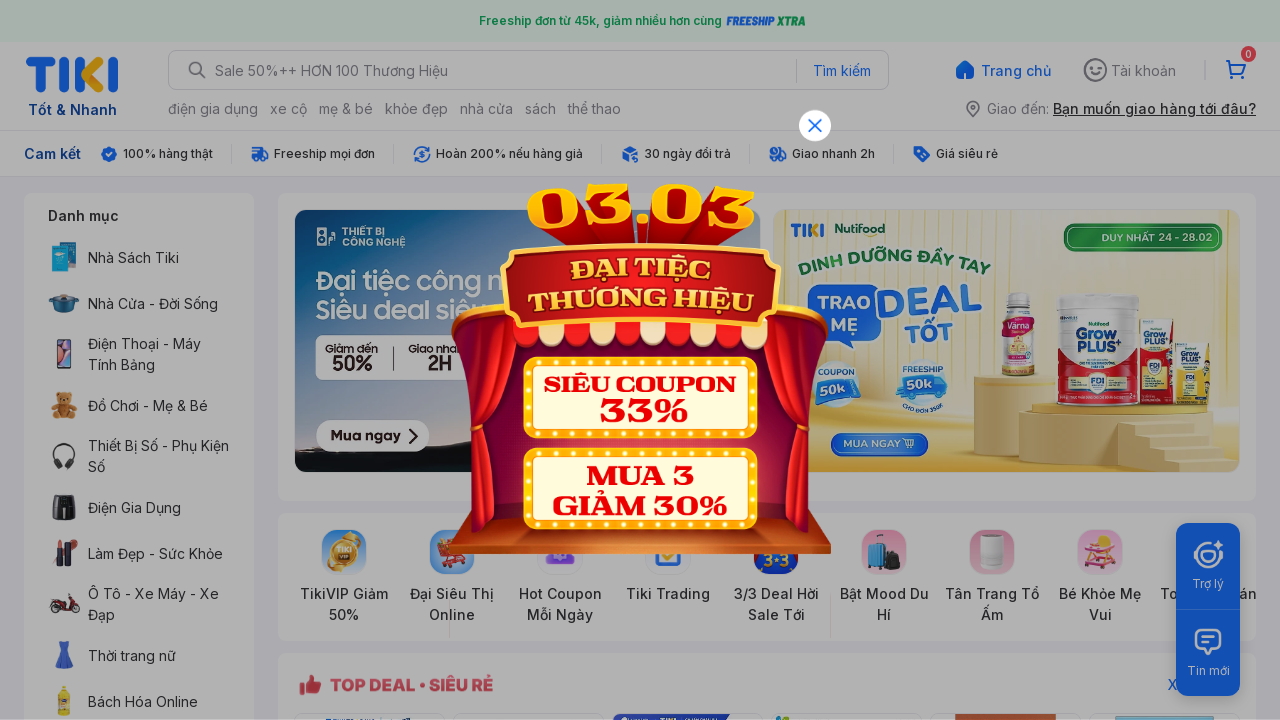

Retrieved page title: Tiki - Mua hàng online giá tốt, hàng chuẩn, ship nhanh
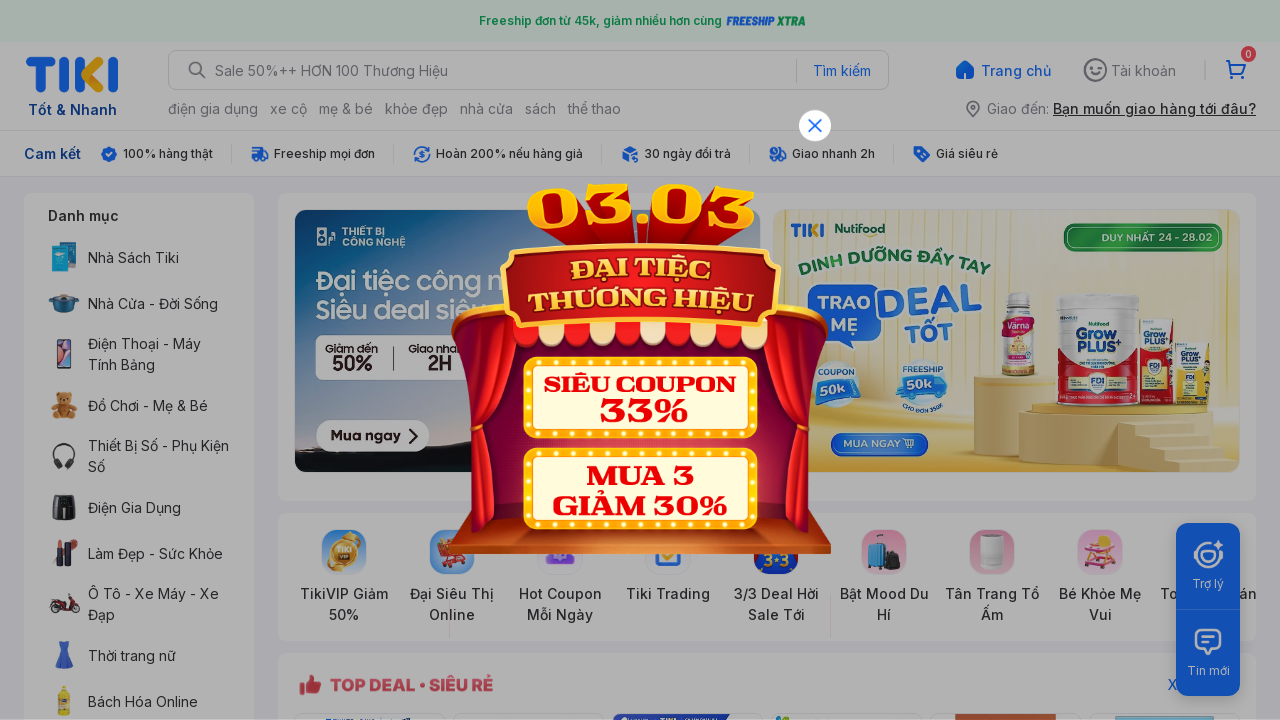

Verified page title exists and printed to console
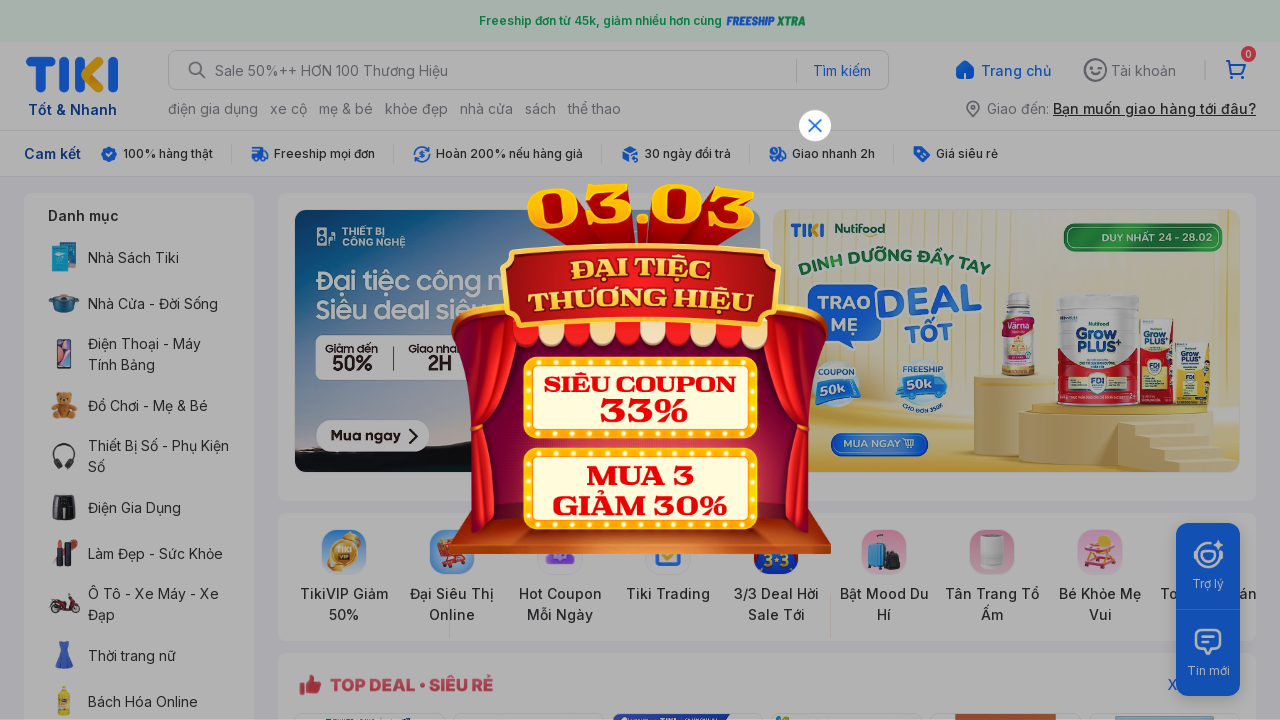

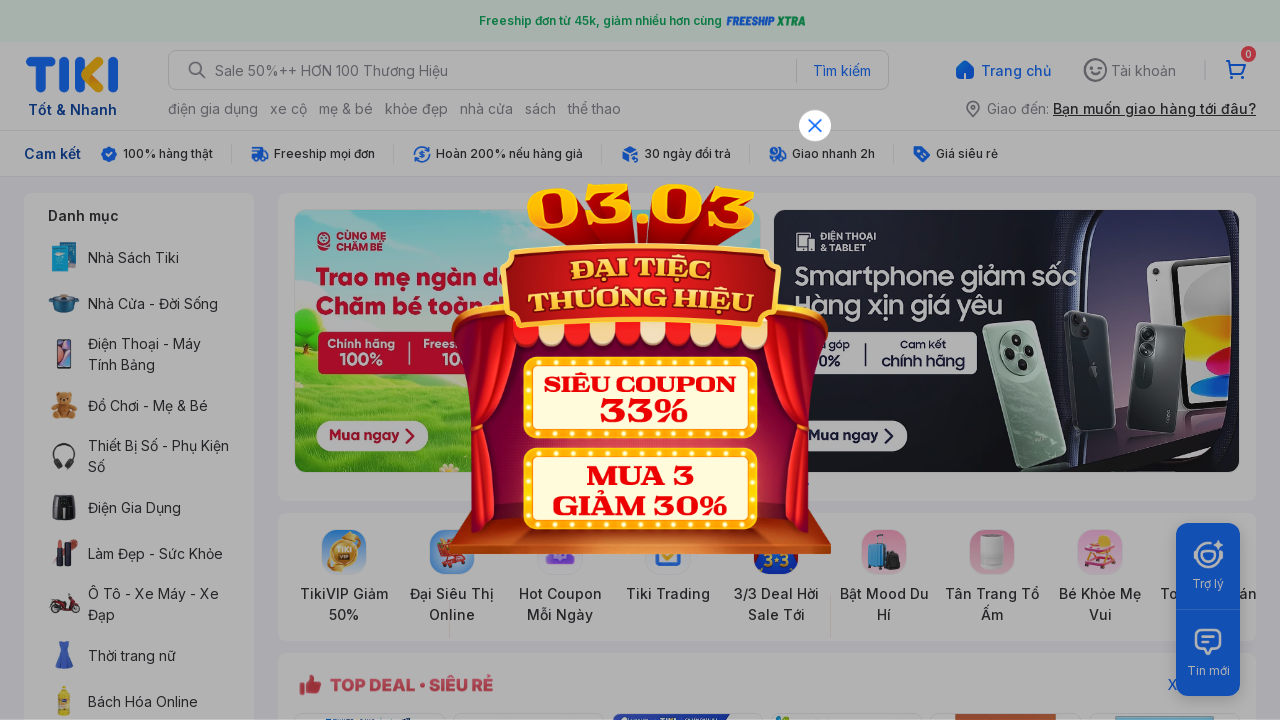